Tests jQuery UI menu interaction by clicking through nested menu items (Enabled → Downloads → CSV) and then clicking on an external link.

Starting URL: https://the-internet.herokuapp.com/jqueryui/menu#

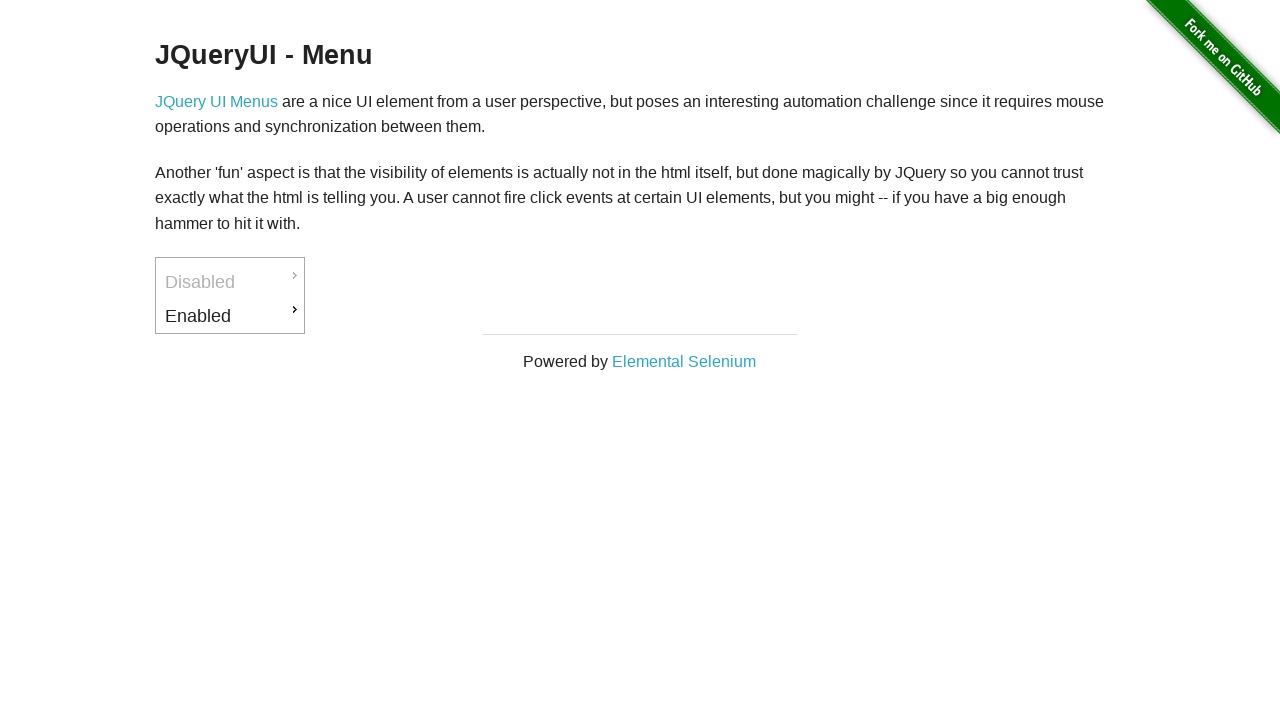

Clicked on 'Enabled' menu item at (230, 316) on xpath=//a[text()='Enabled']
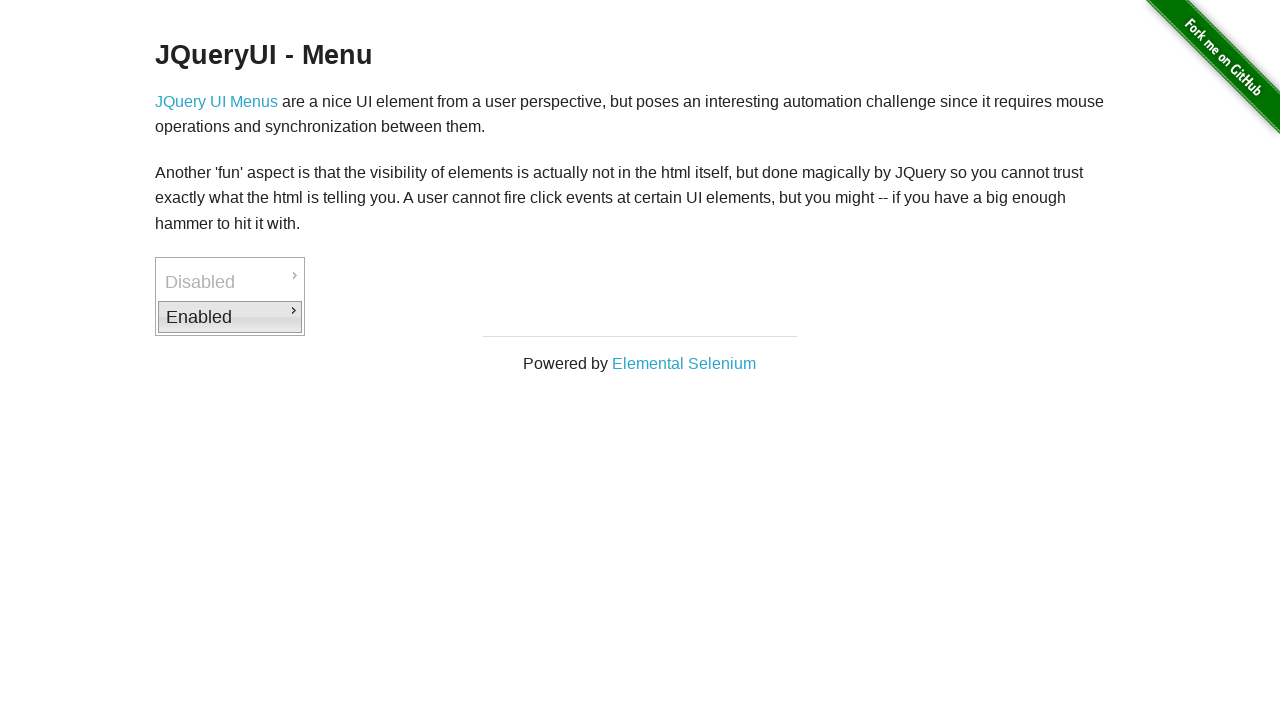

Waited 500ms for submenu to appear
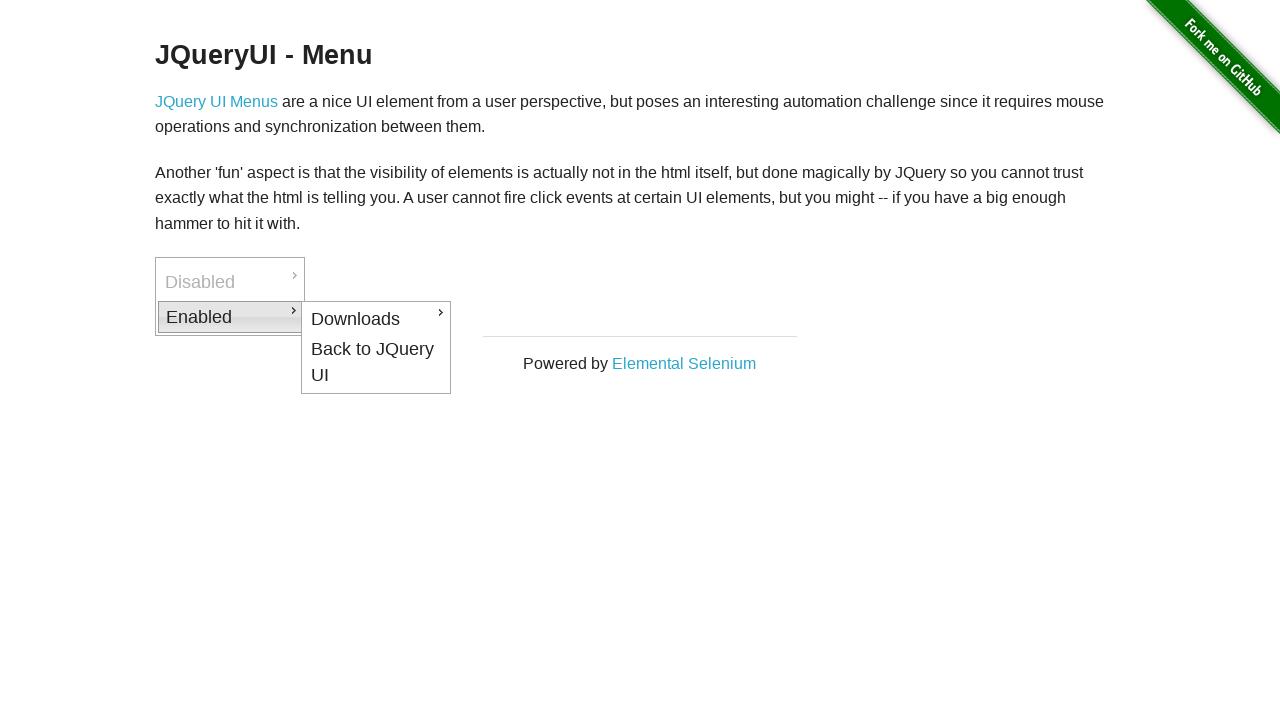

Clicked on 'Downloads' submenu item at (376, 319) on xpath=//a[text()='Downloads']
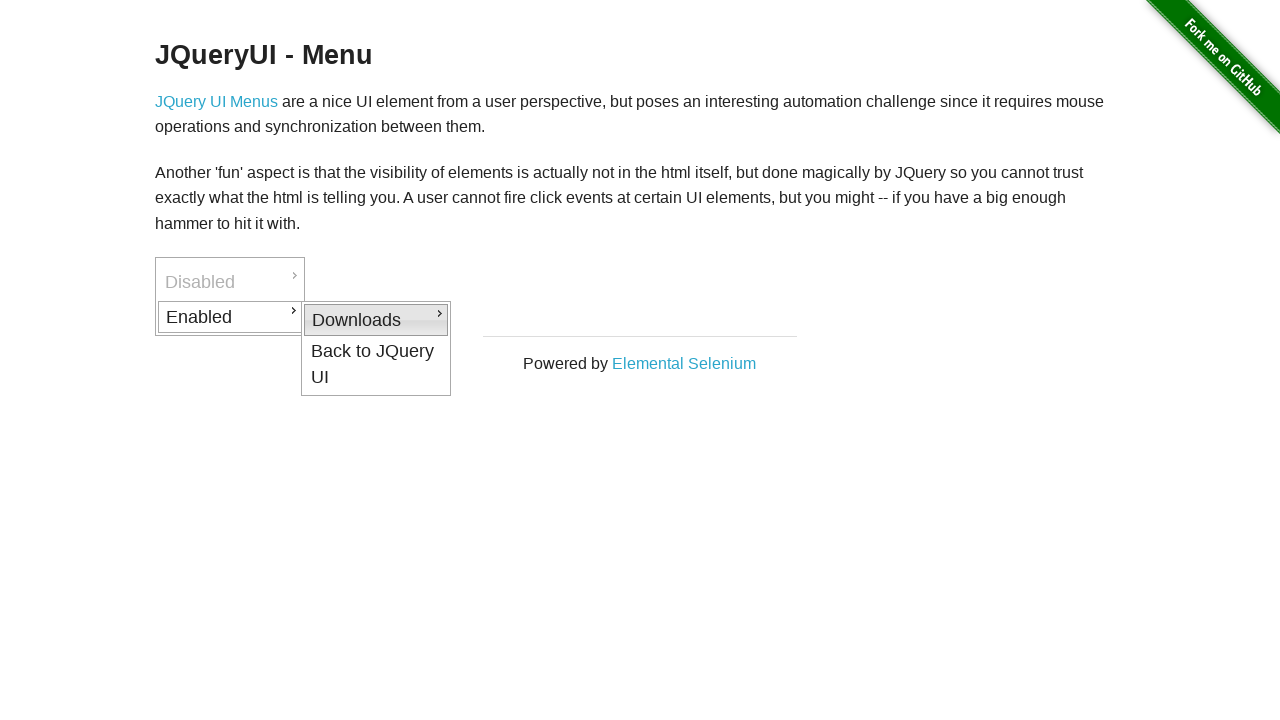

Waited 500ms for nested submenu to appear
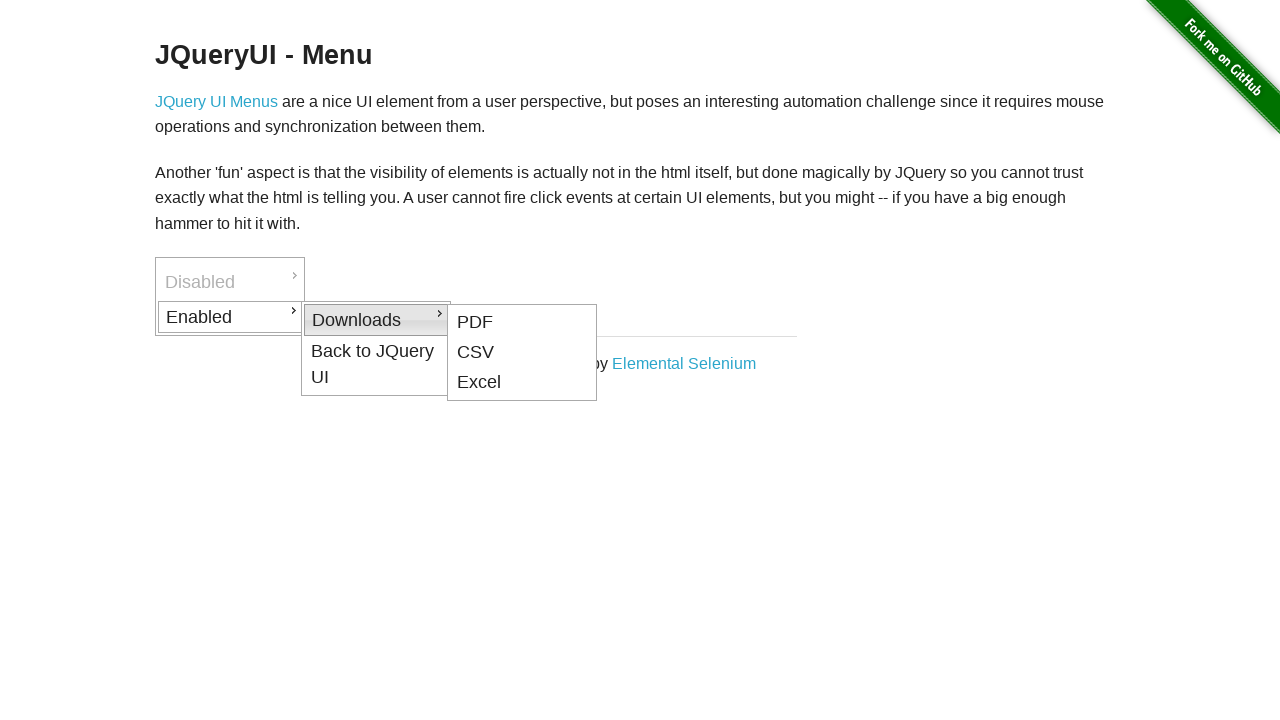

Clicked on 'CSV' submenu item at (522, 352) on xpath=//a[text()='CSV']
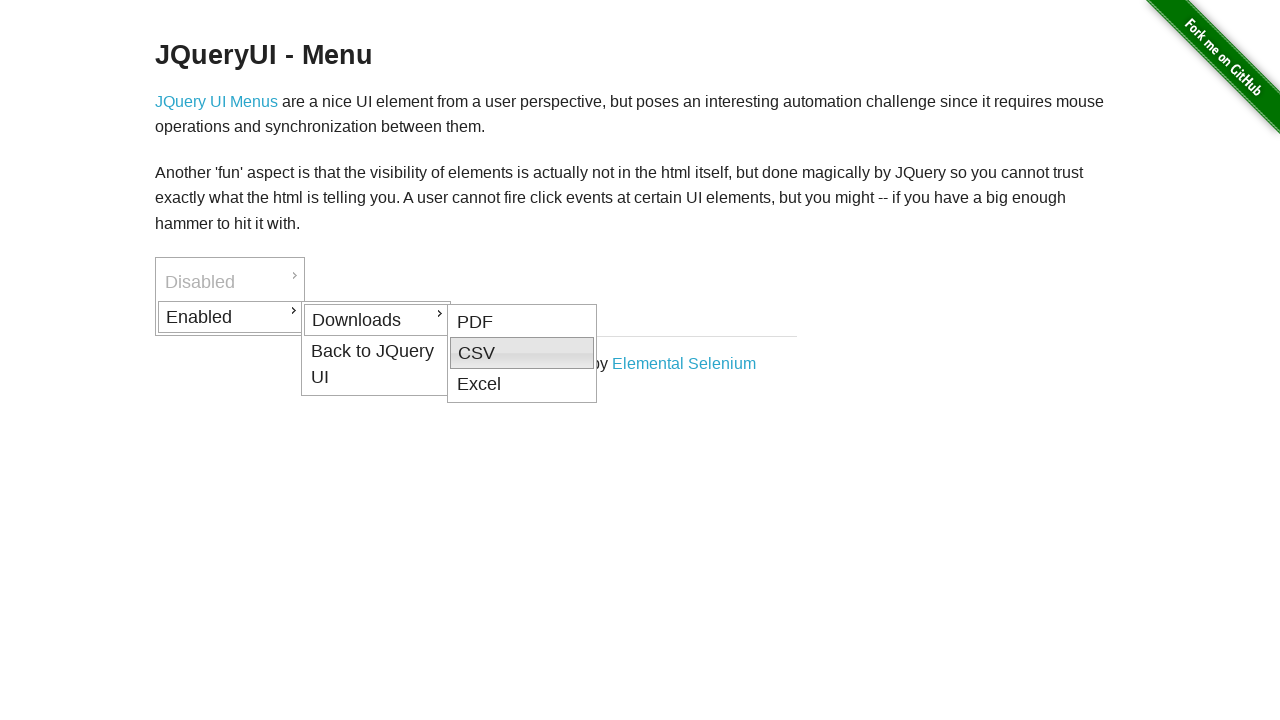

Waited 500ms for page content to load
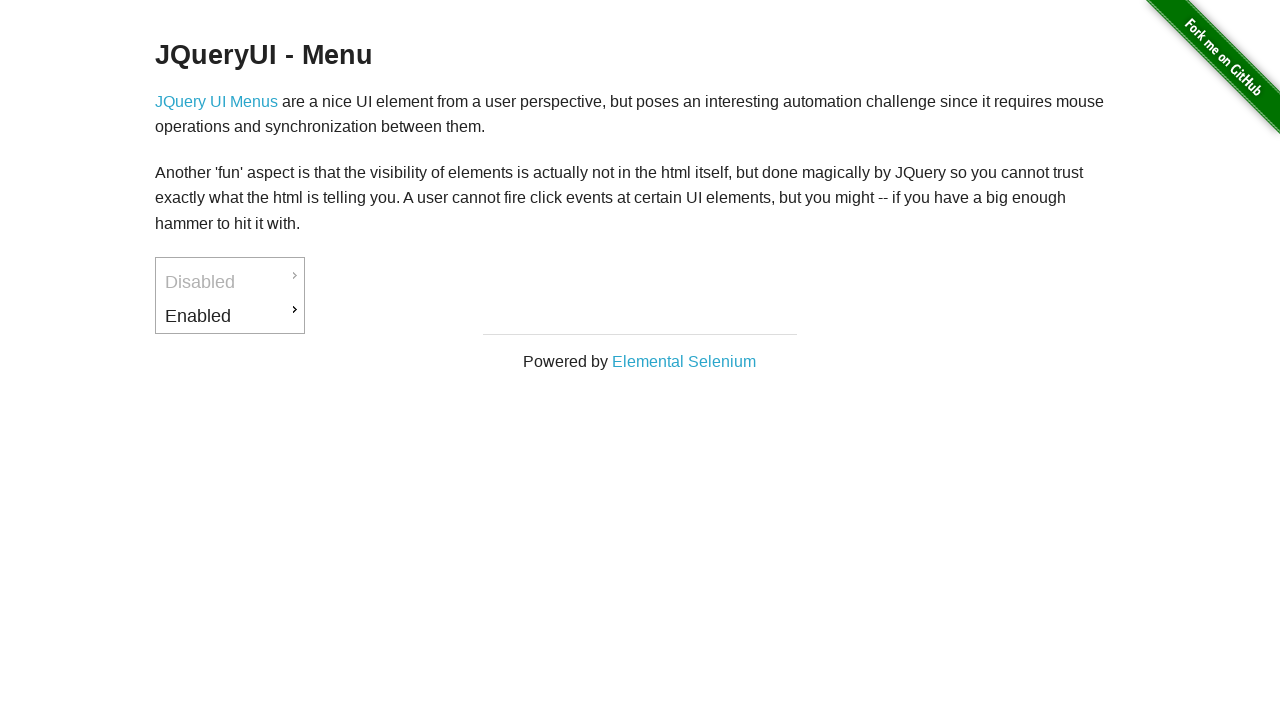

Clicked on 'Elemental Selenium' external link at (684, 361) on text=Elemental Selenium
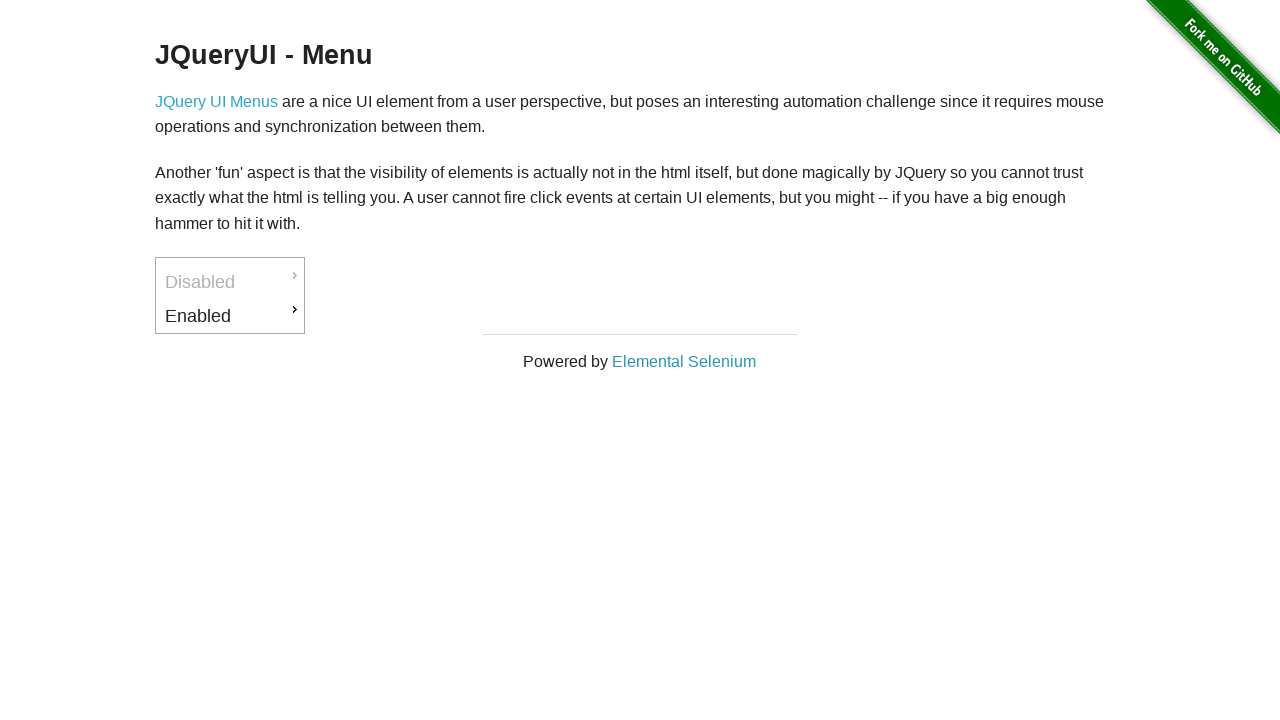

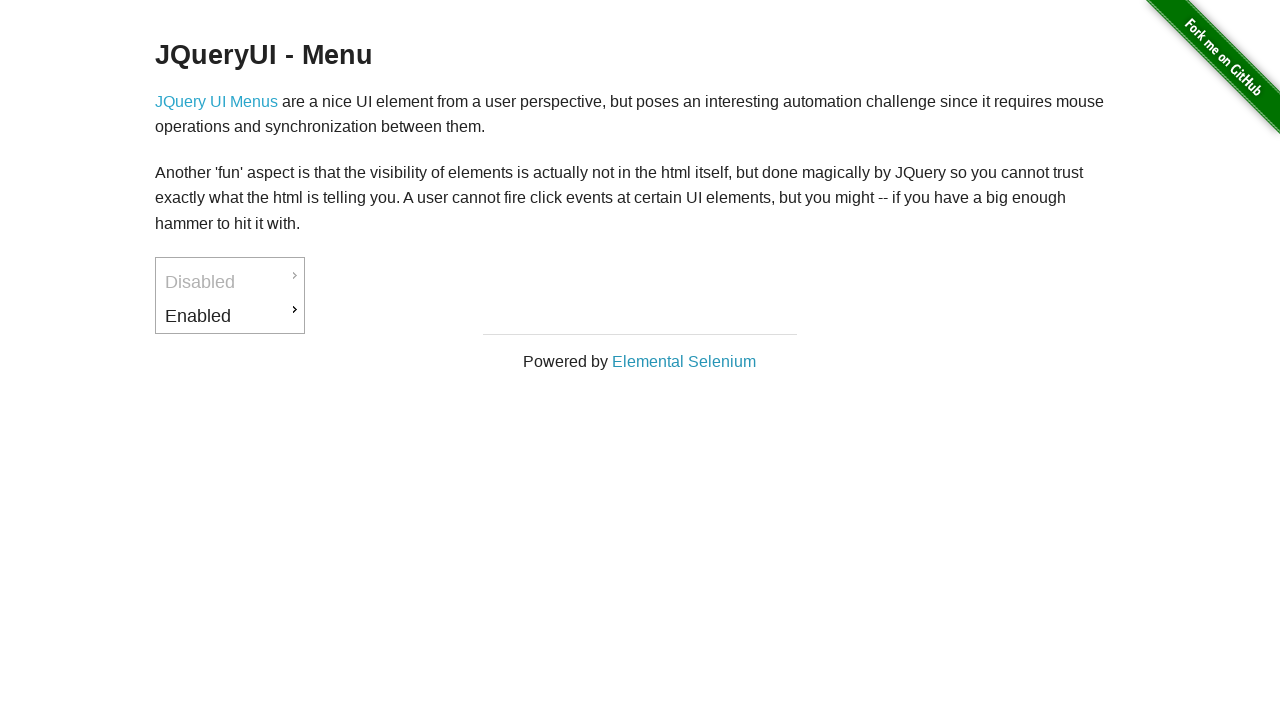